Tests sending a space key press to a specific element and verifies the result text displays the correct key pressed.

Starting URL: http://the-internet.herokuapp.com/key_presses

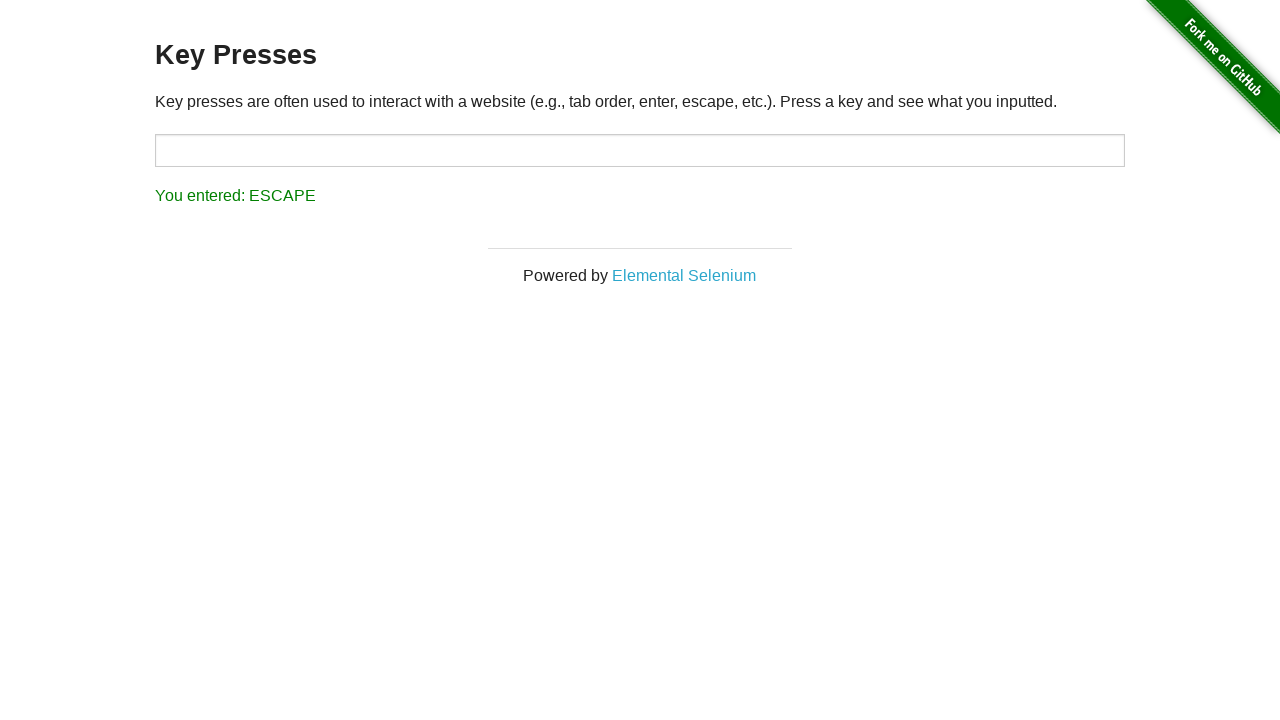

Pressed Space key on target element on #target
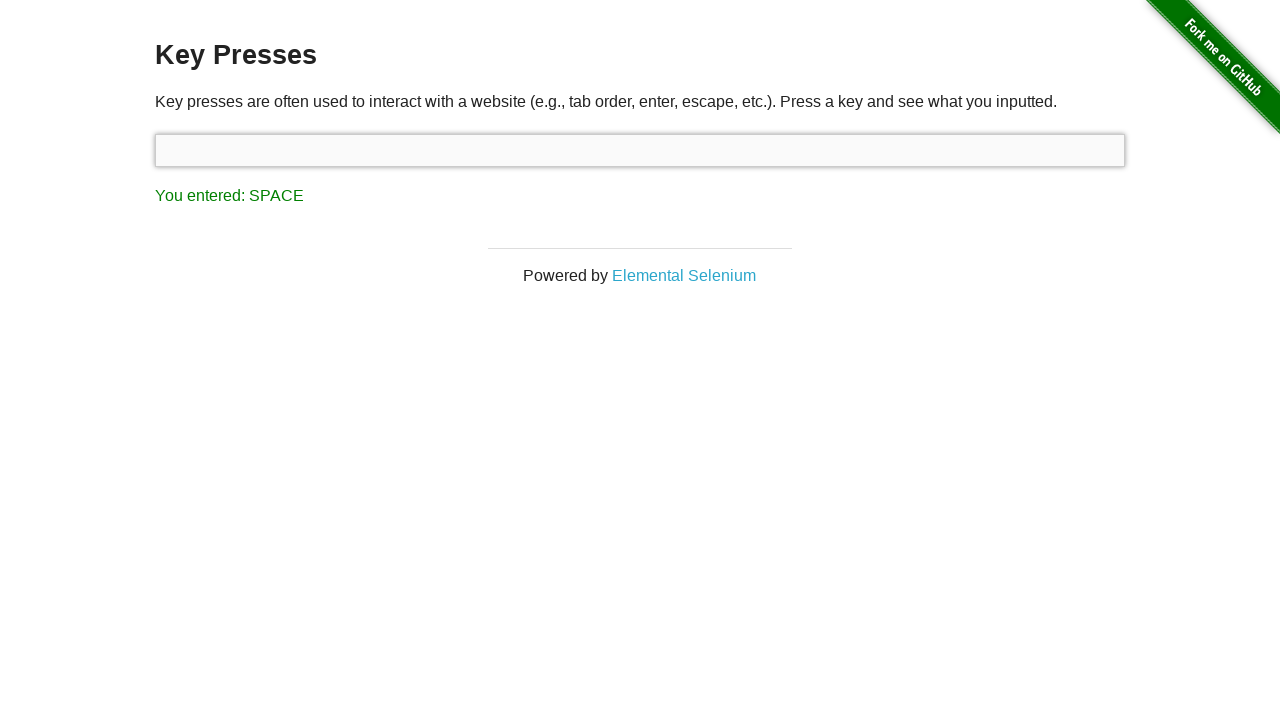

Result text element loaded
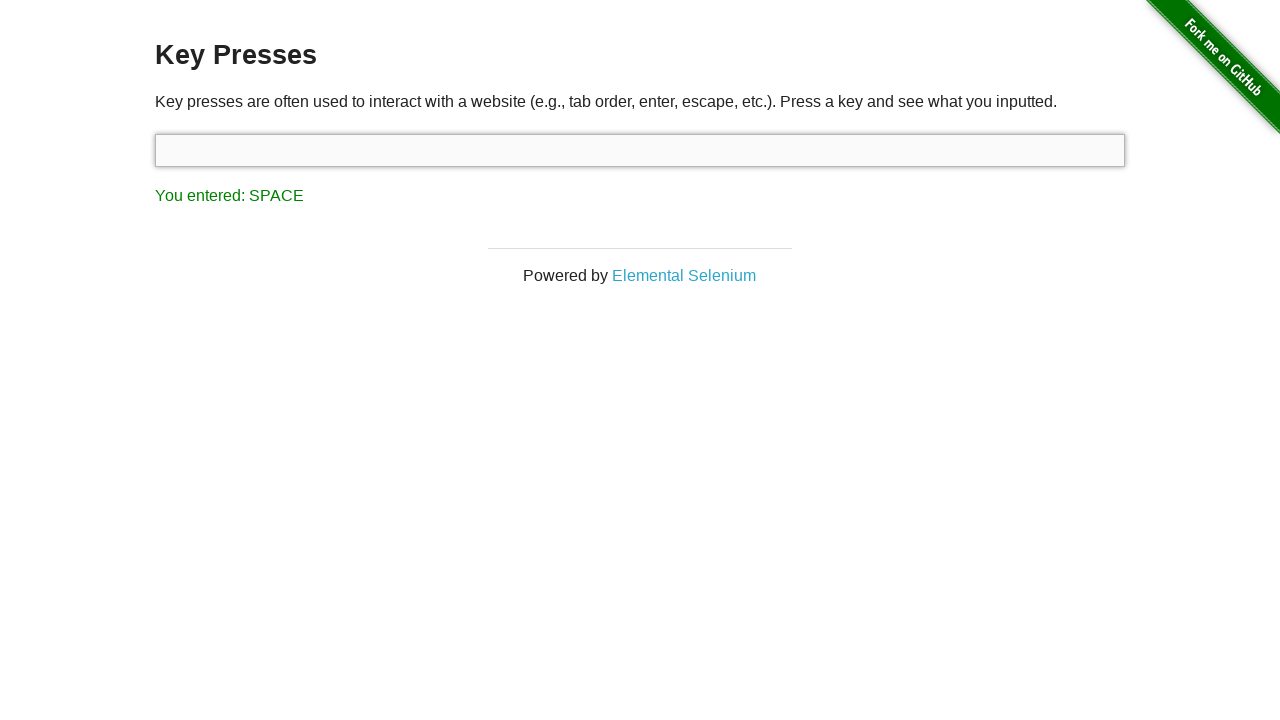

Retrieved result text content
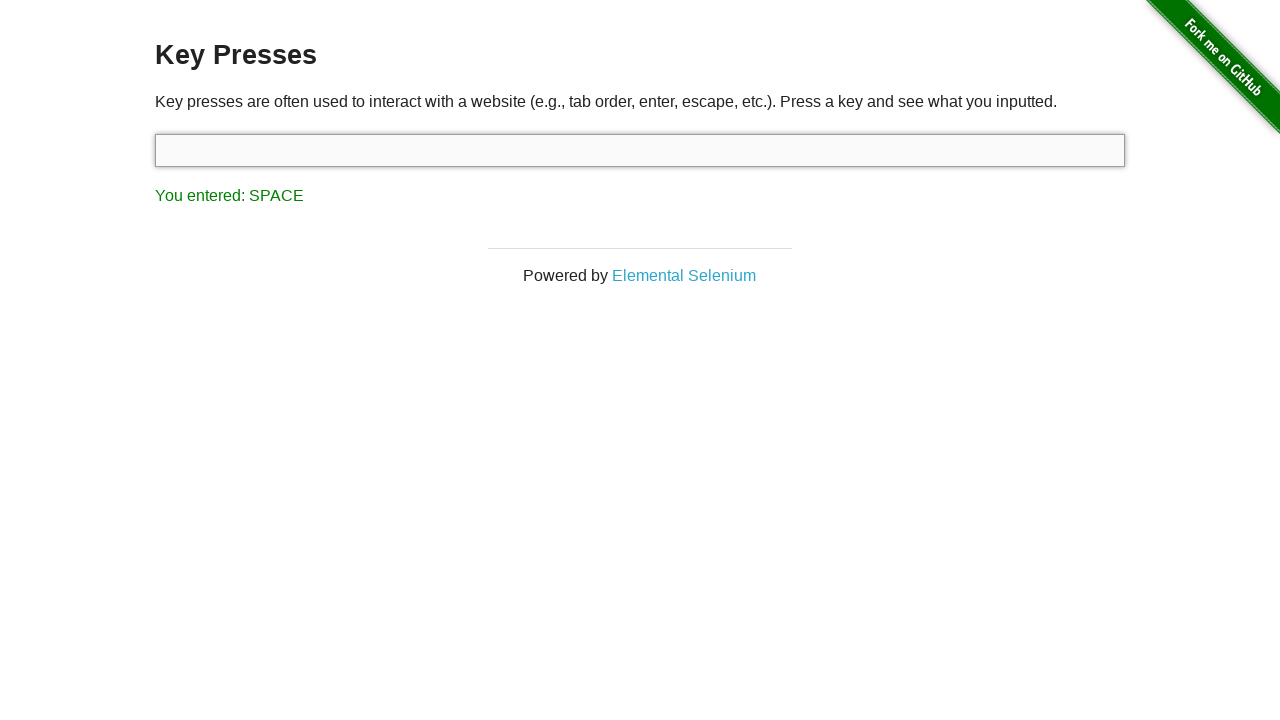

Verified result text displays 'You entered: SPACE'
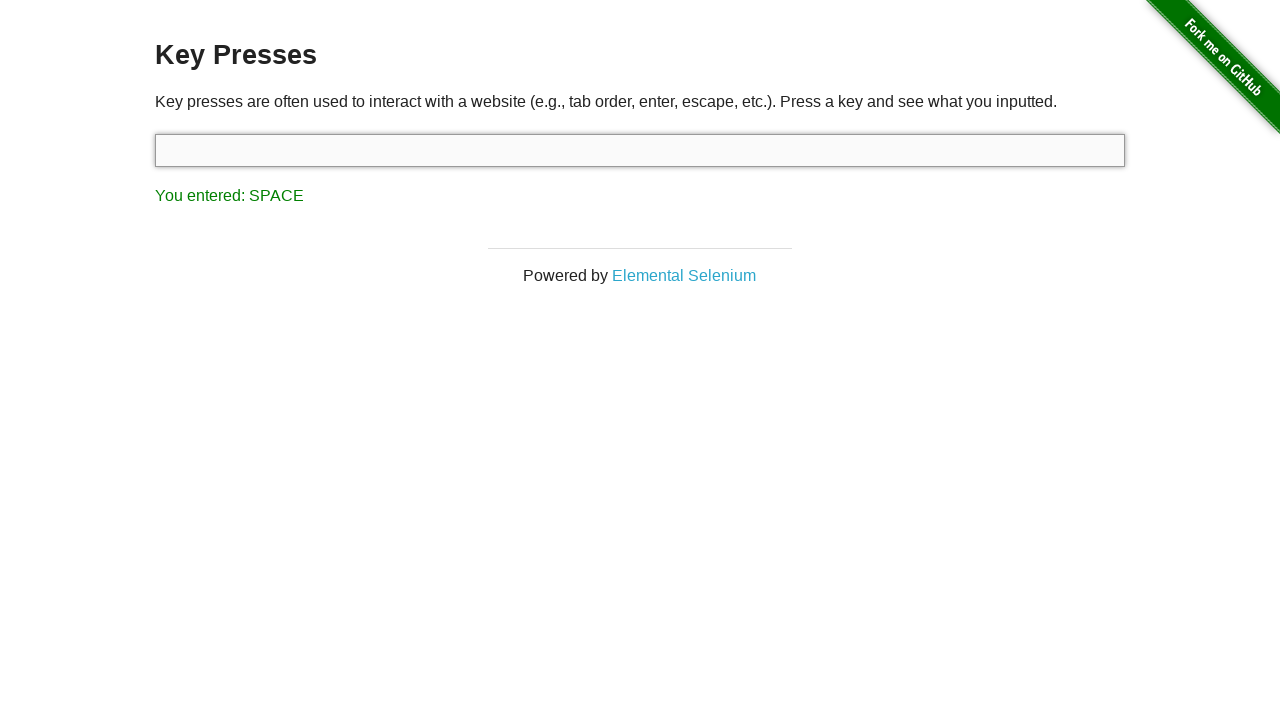

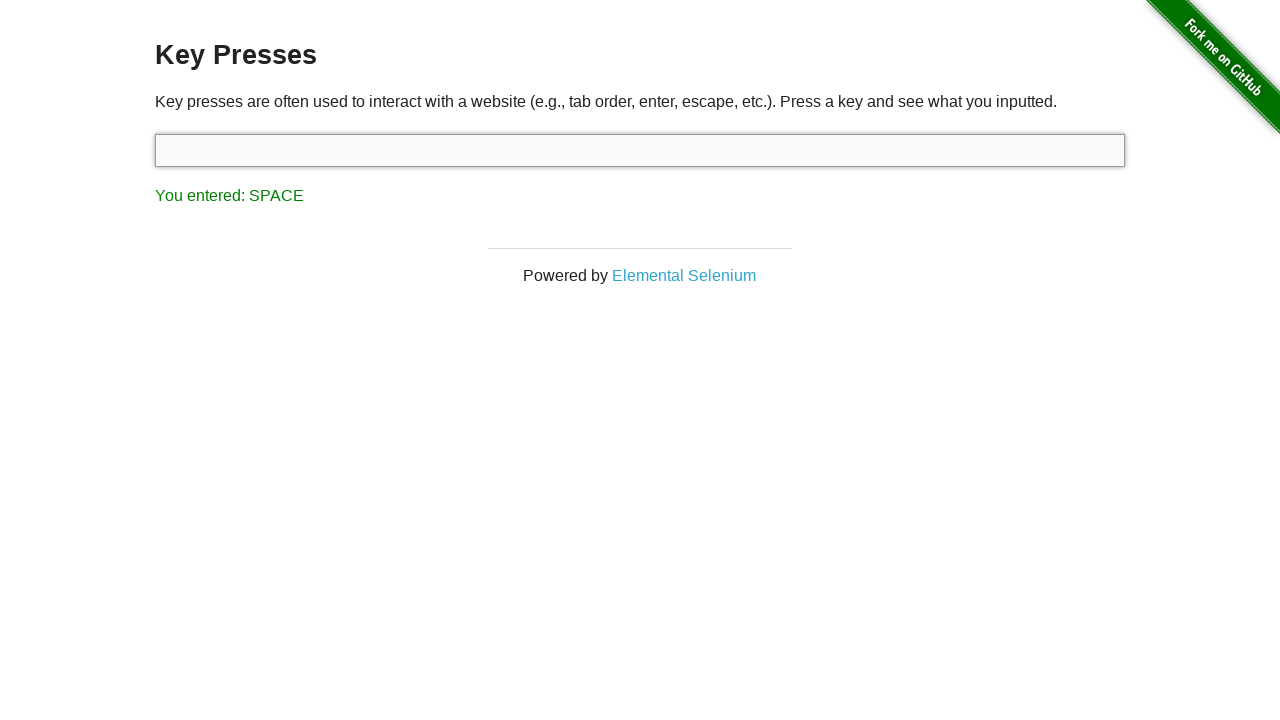